Tests file upload functionality by uploading a file through file input

Starting URL: https://www.lambdatest.com/selenium-playground/upload-file-demo

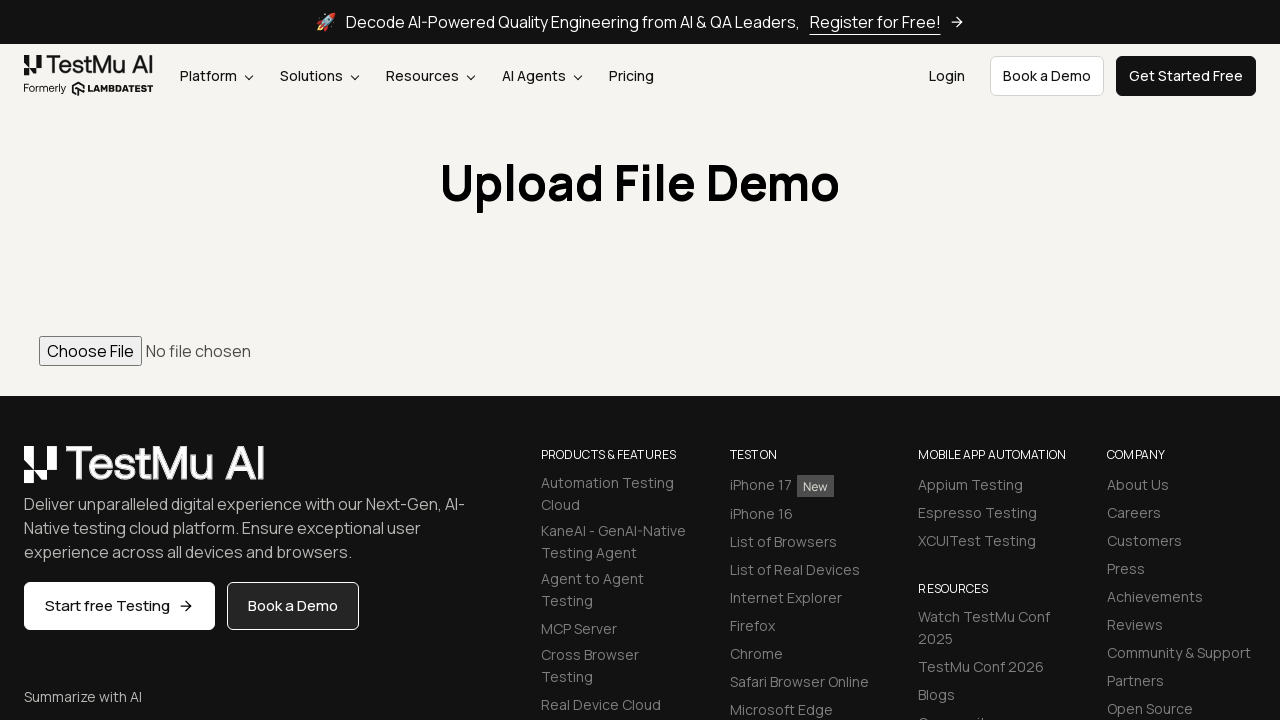

Created temporary test PDF file for upload
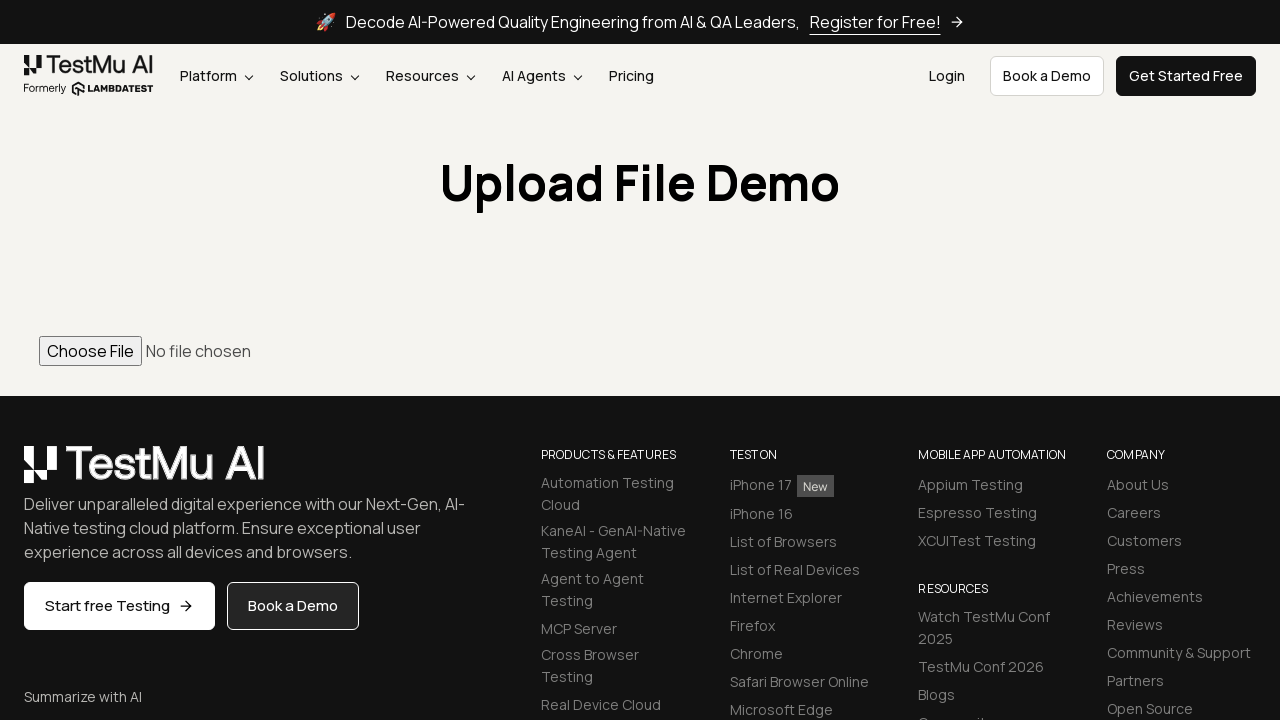

Selected and uploaded temporary PDF file through file input
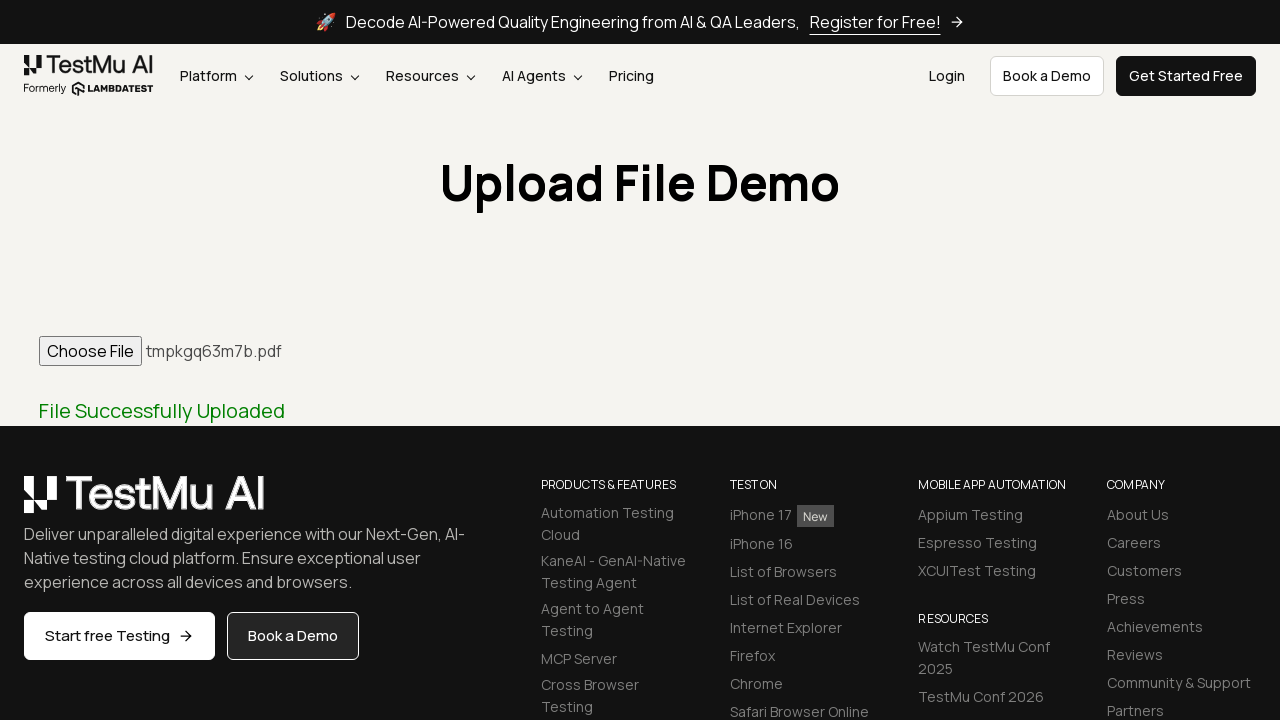

Verified 'File Successfully Uploaded' message appears
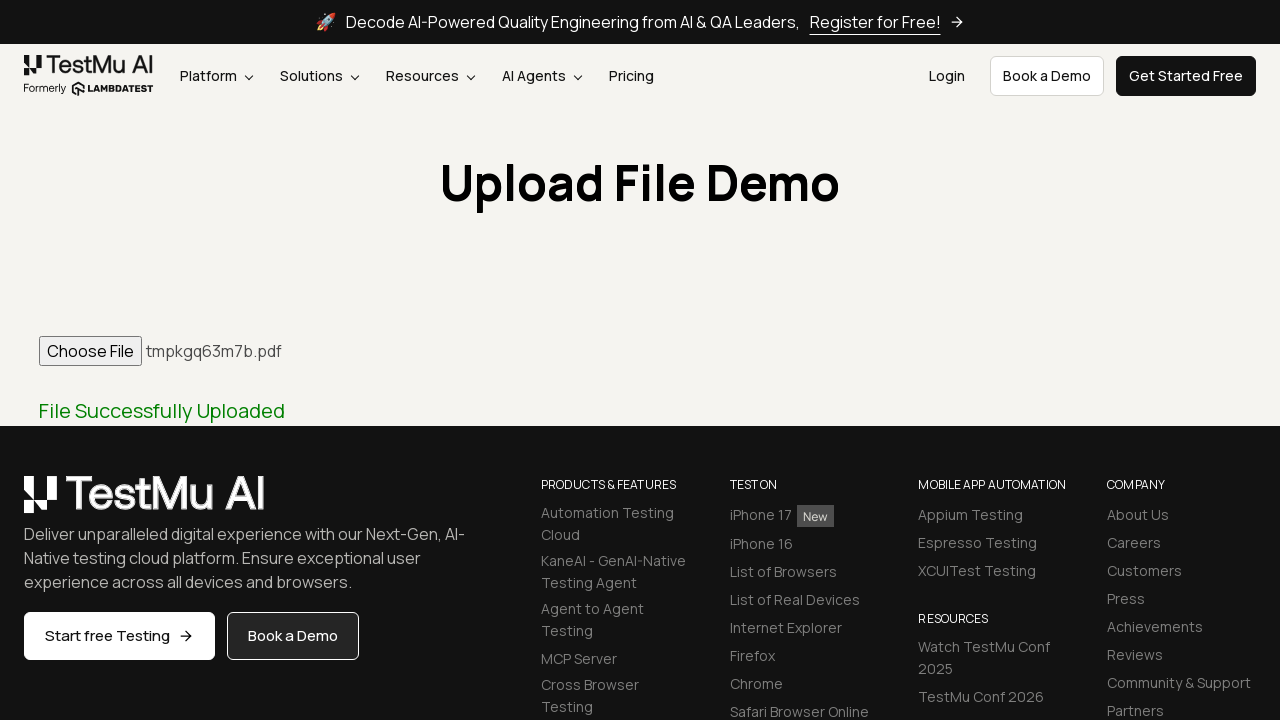

Cleaned up temporary test file
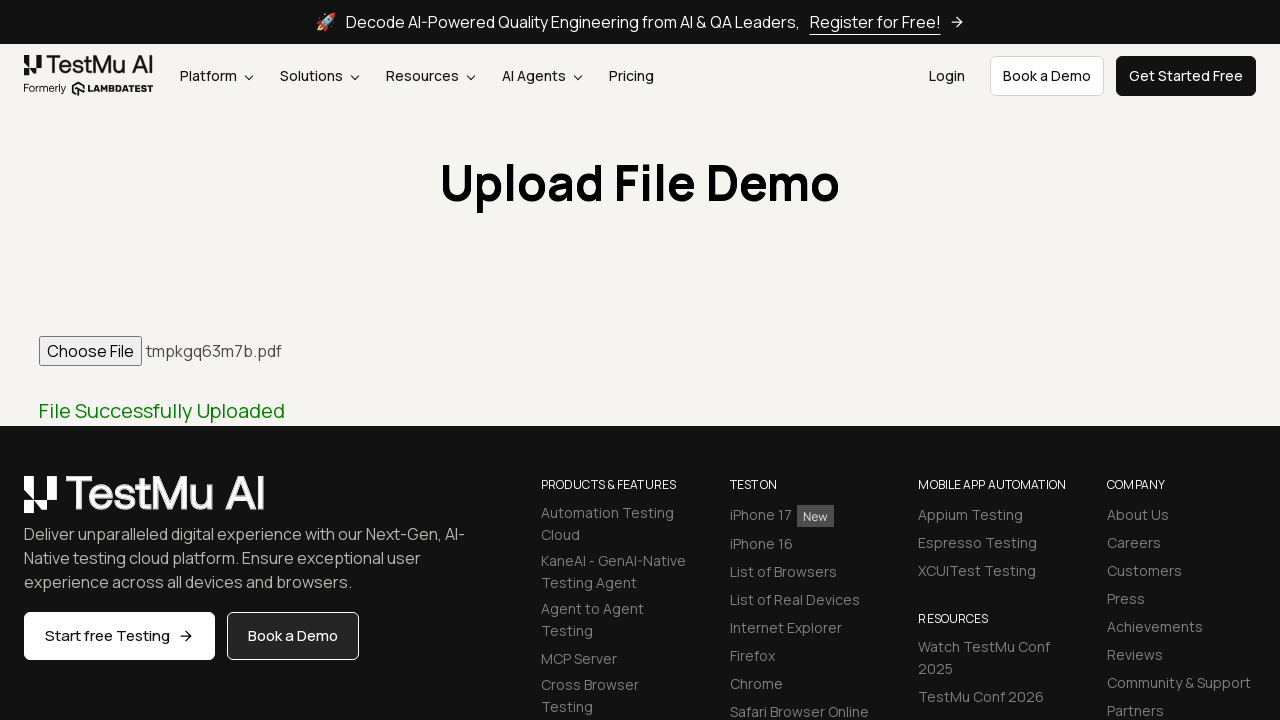

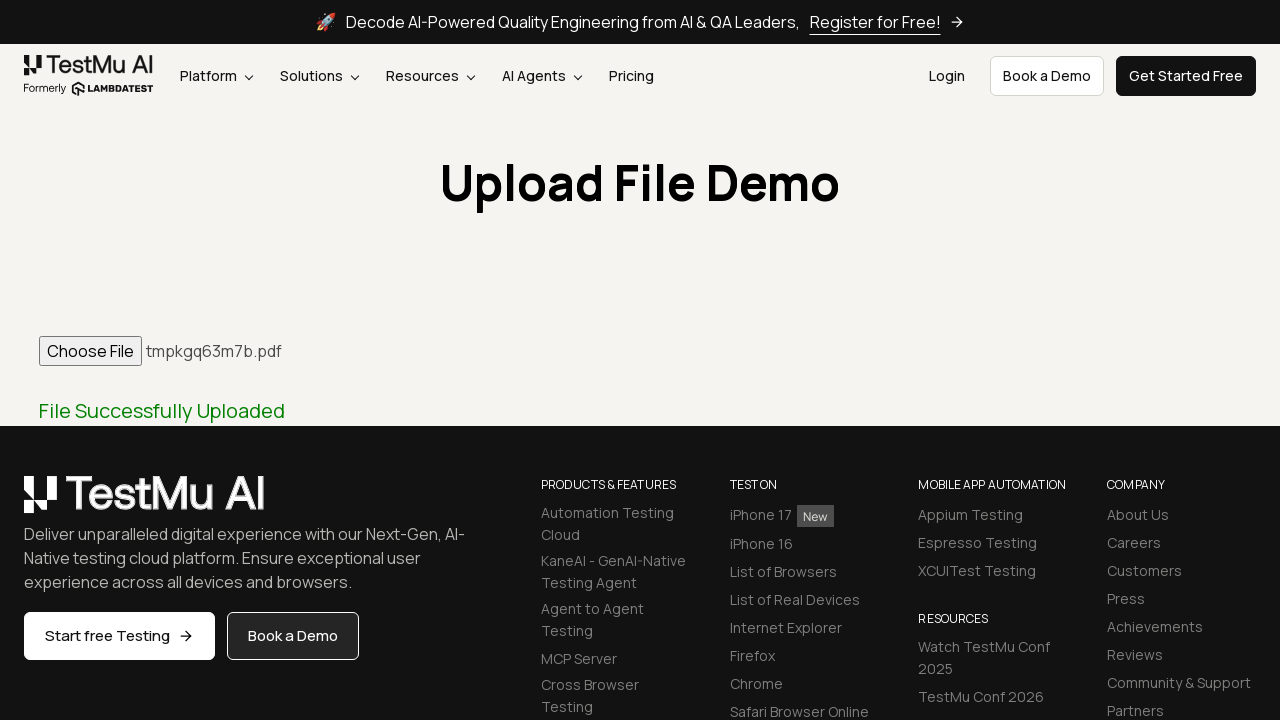